Tests the search functionality by searching for 'selectors' and clicking on the first result to verify navigation to the correct page

Starting URL: https://webdriver.io/

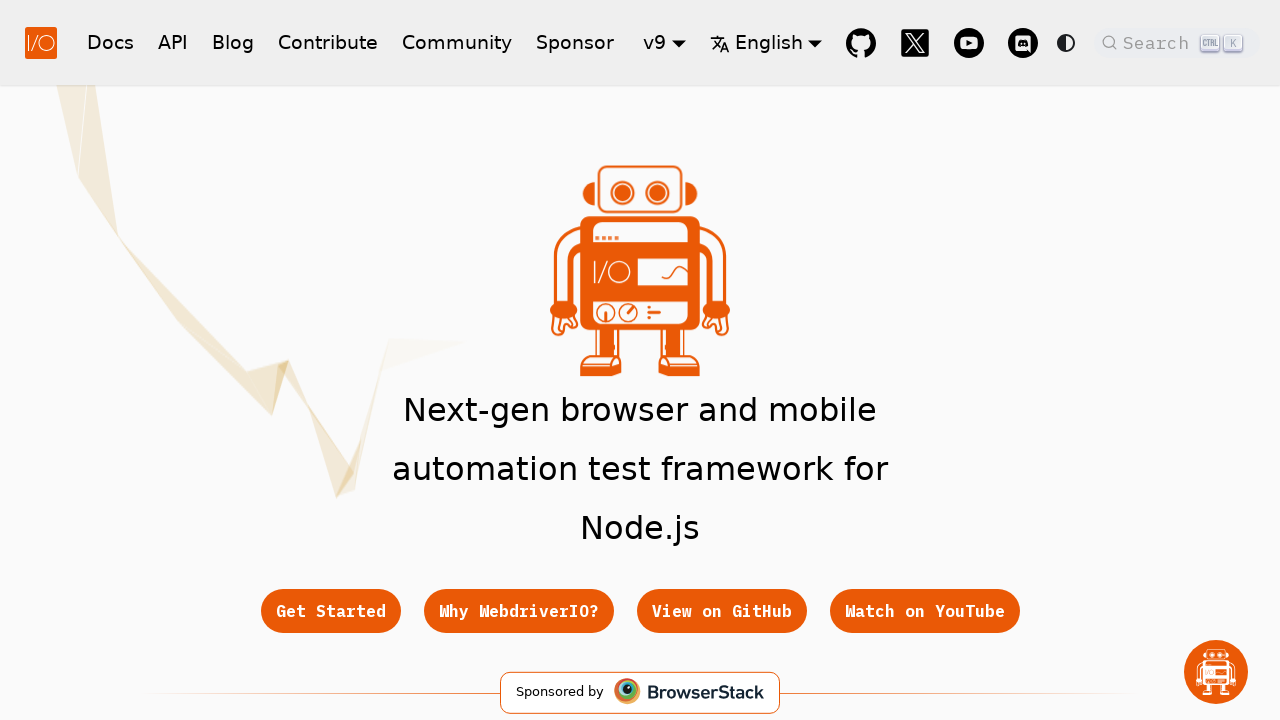

Clicked search button to open search modal at (1177, 42) on xpath=//*[@class="DocSearch DocSearch-Button"]
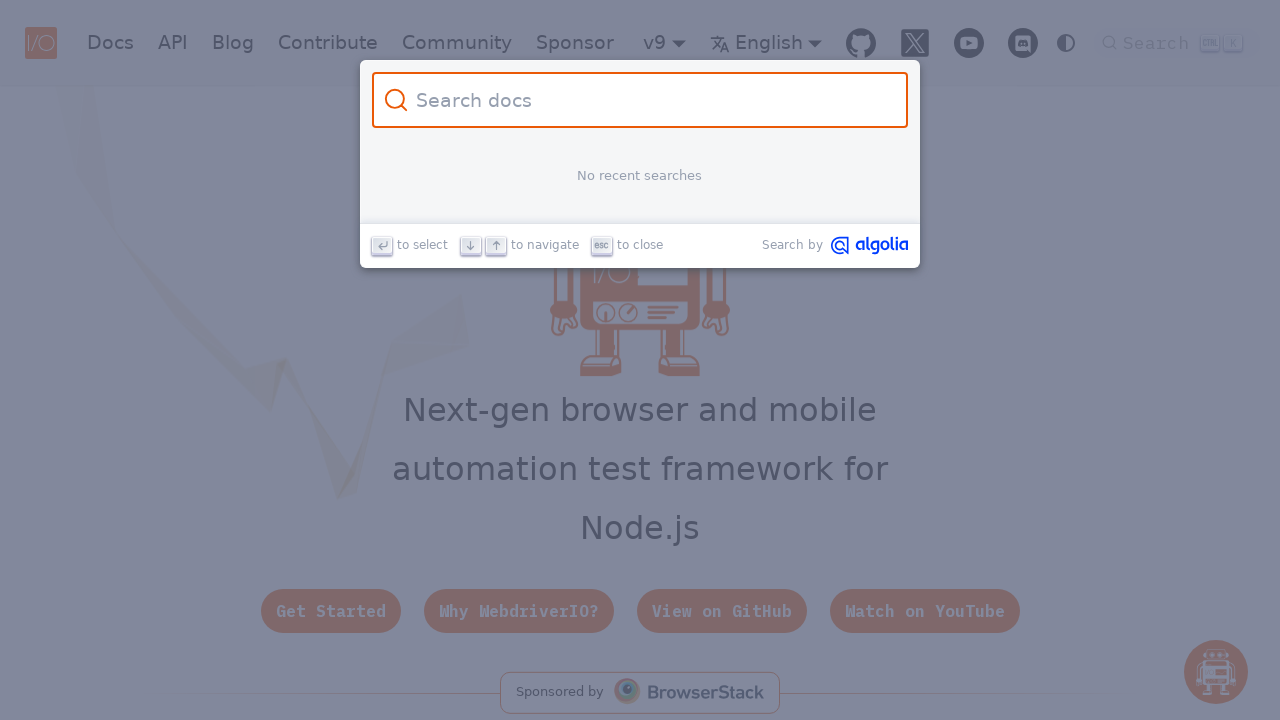

Search input field loaded
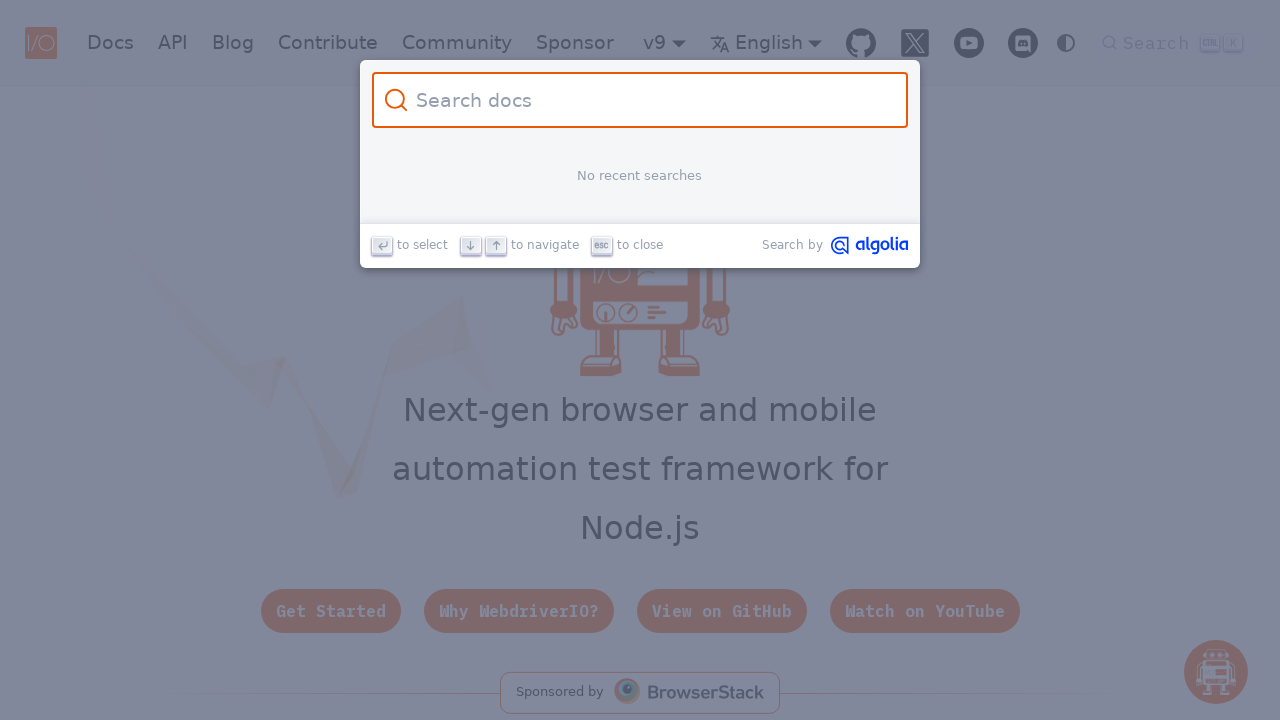

Clicked search input field at (652, 100) on xpath=//*[@class="DocSearch-Input"]
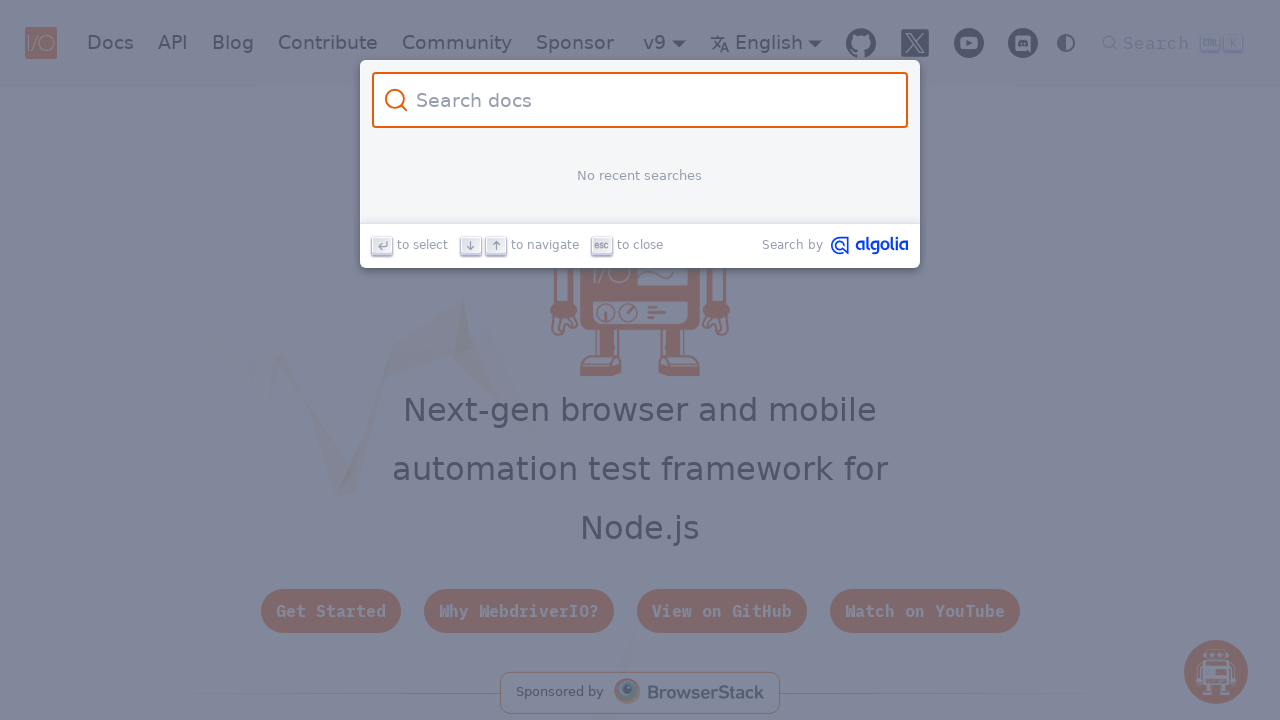

Typed 'selectors' in search field on //*[@class="DocSearch-Input"]
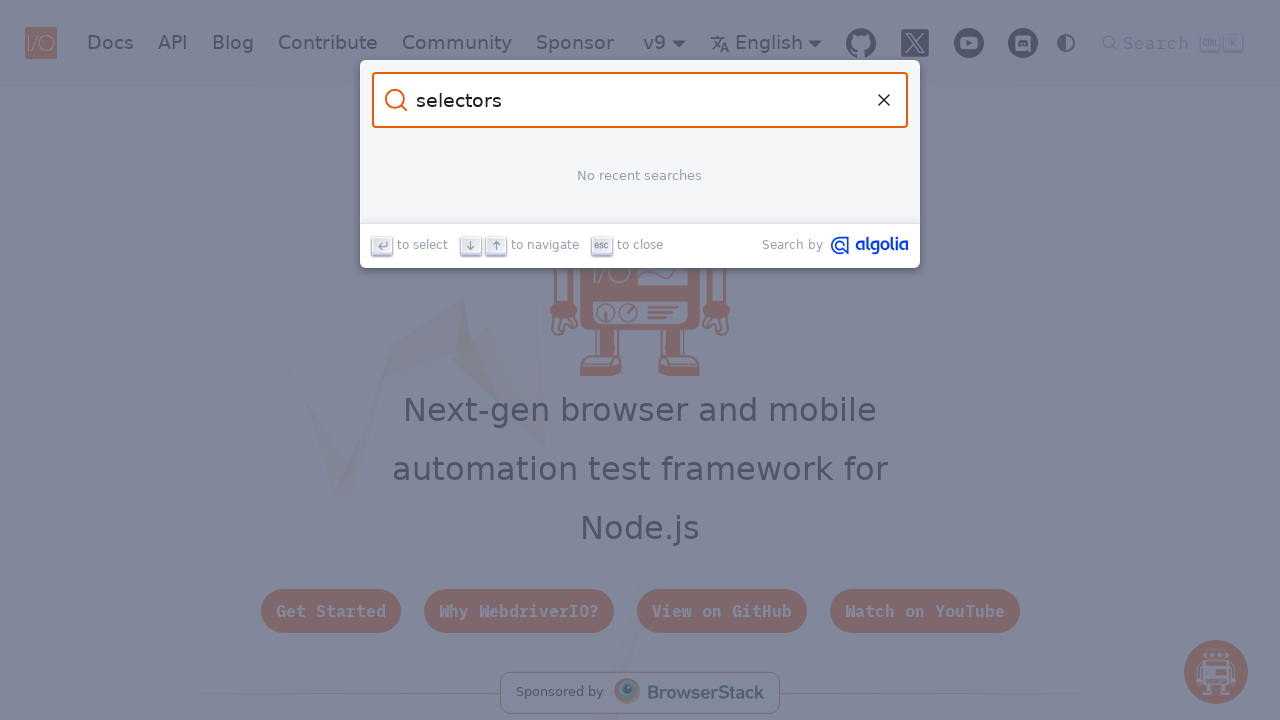

First search result appeared
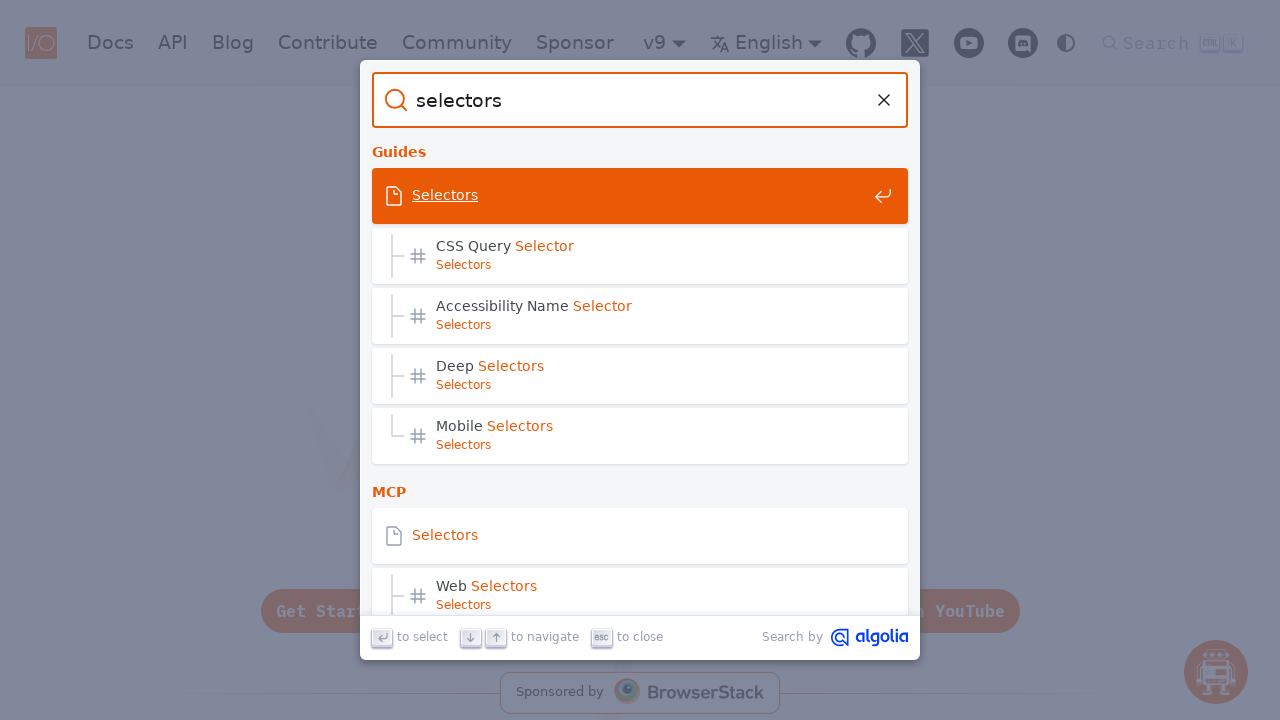

Clicked first search result for 'selectors' at (640, 198) on xpath=//*[@class="DocSearch-Hit"]
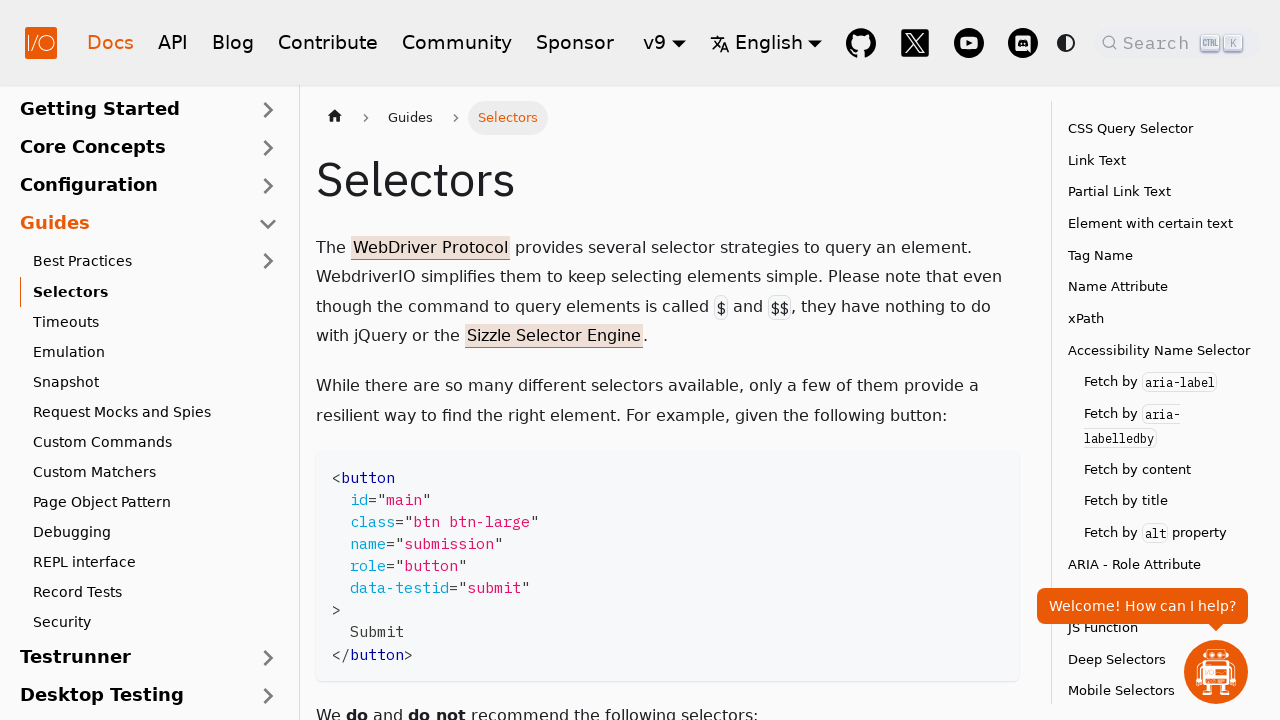

Page heading loaded
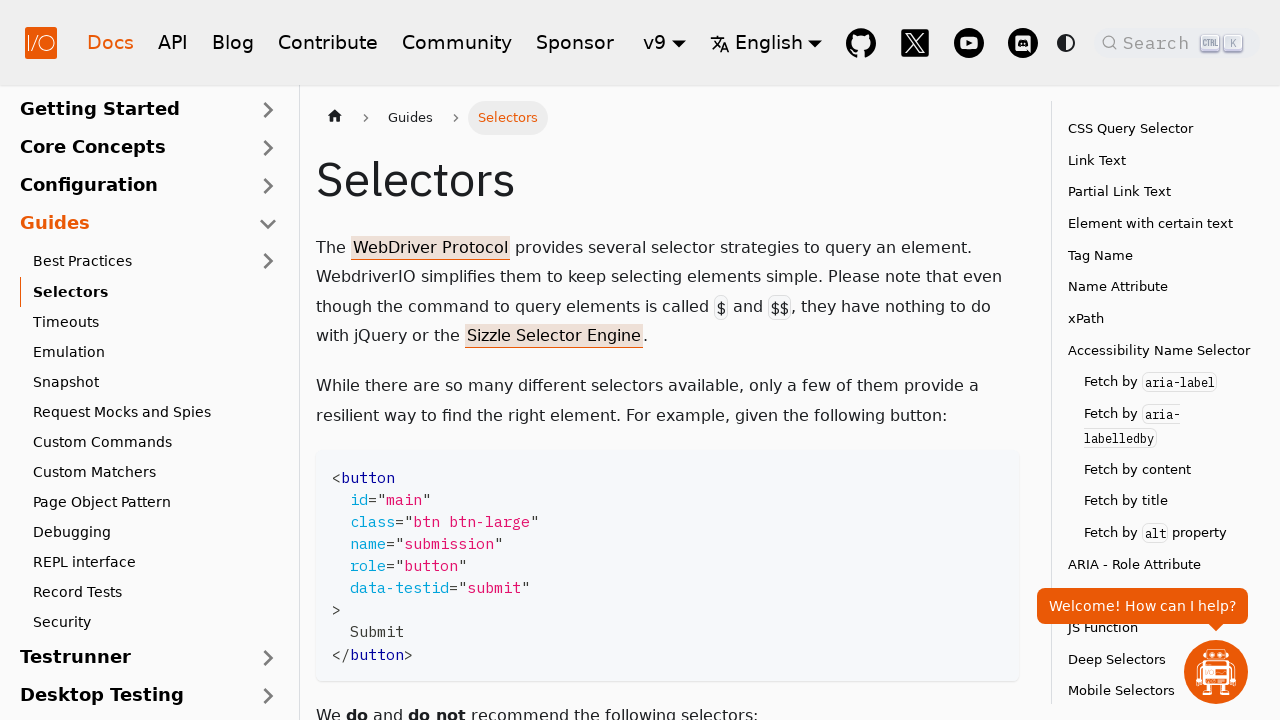

Retrieved heading text from page
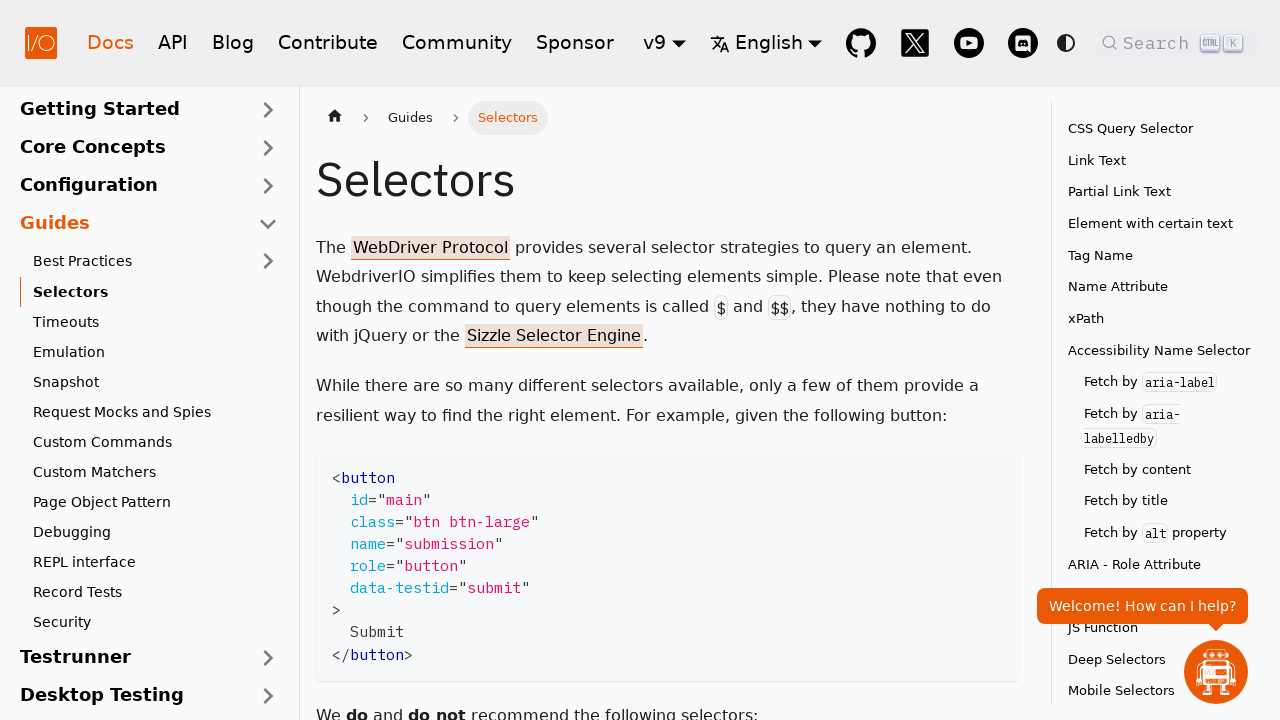

Verified navigation to correct page - heading text is 'Selectors'
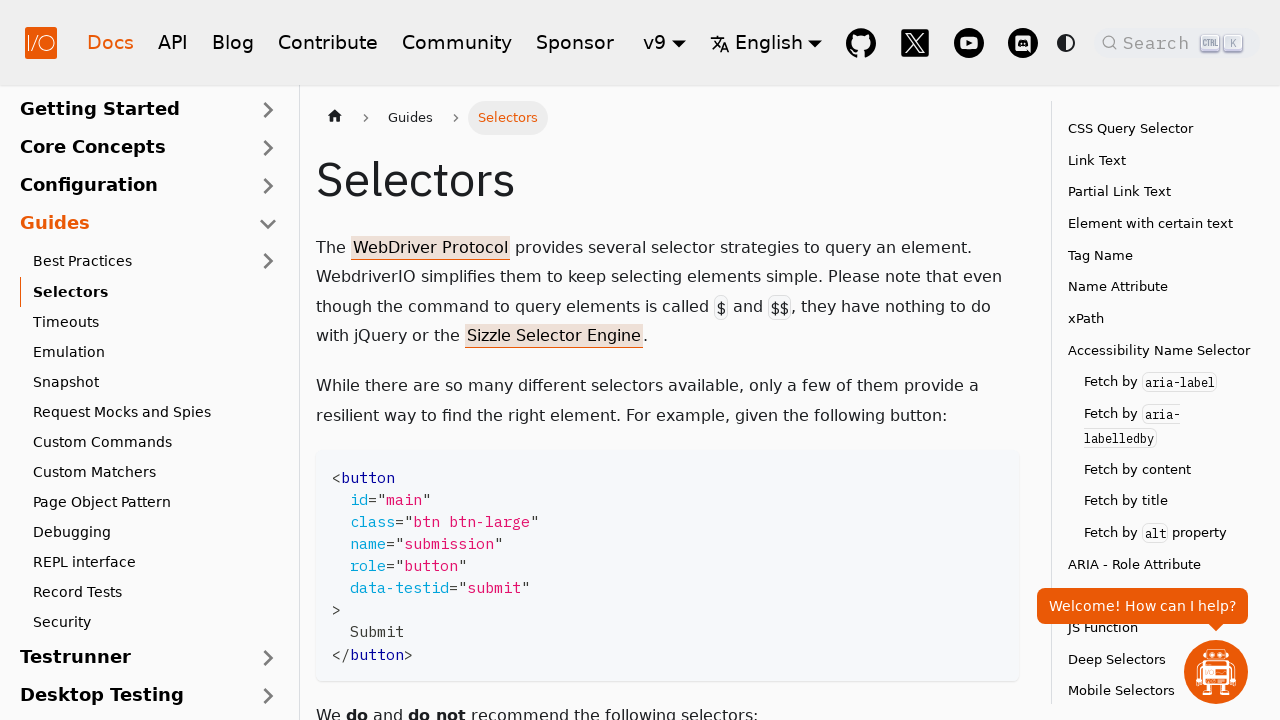

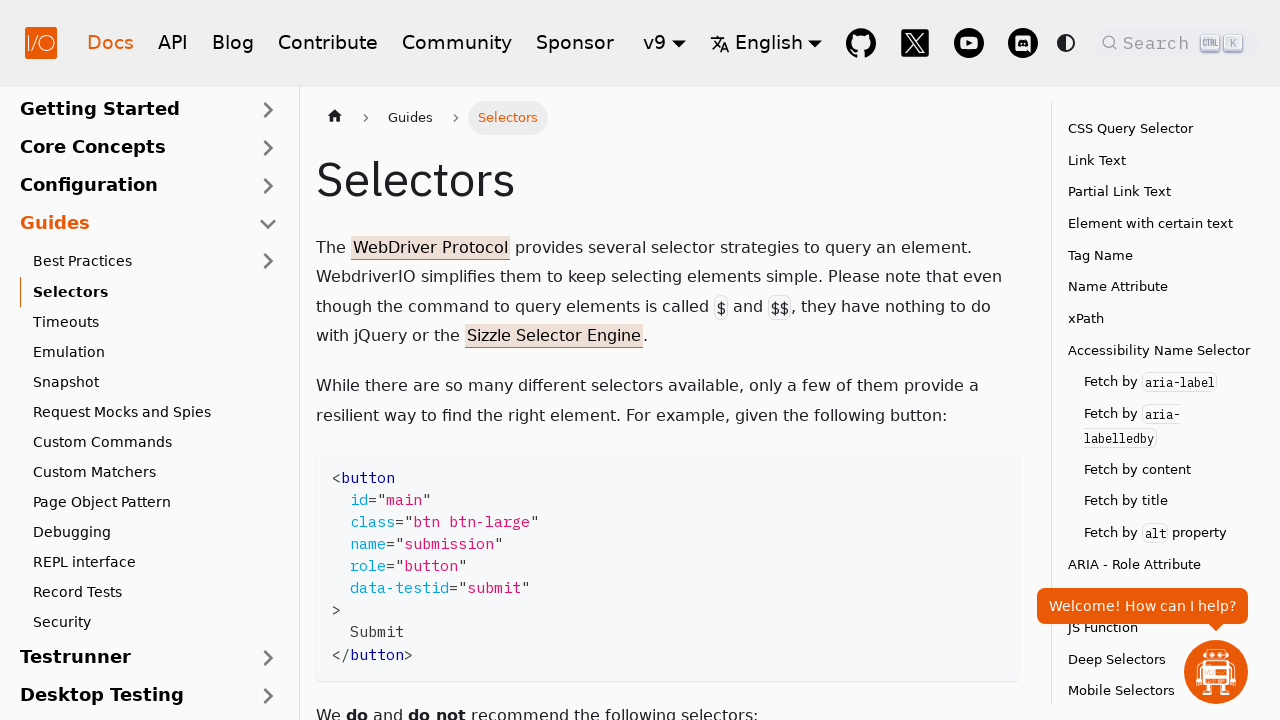